Tests handling of a JavaScript alert by clicking a button that triggers an alert and then accepting/dismissing it

Starting URL: https://formy-project.herokuapp.com/switch-window

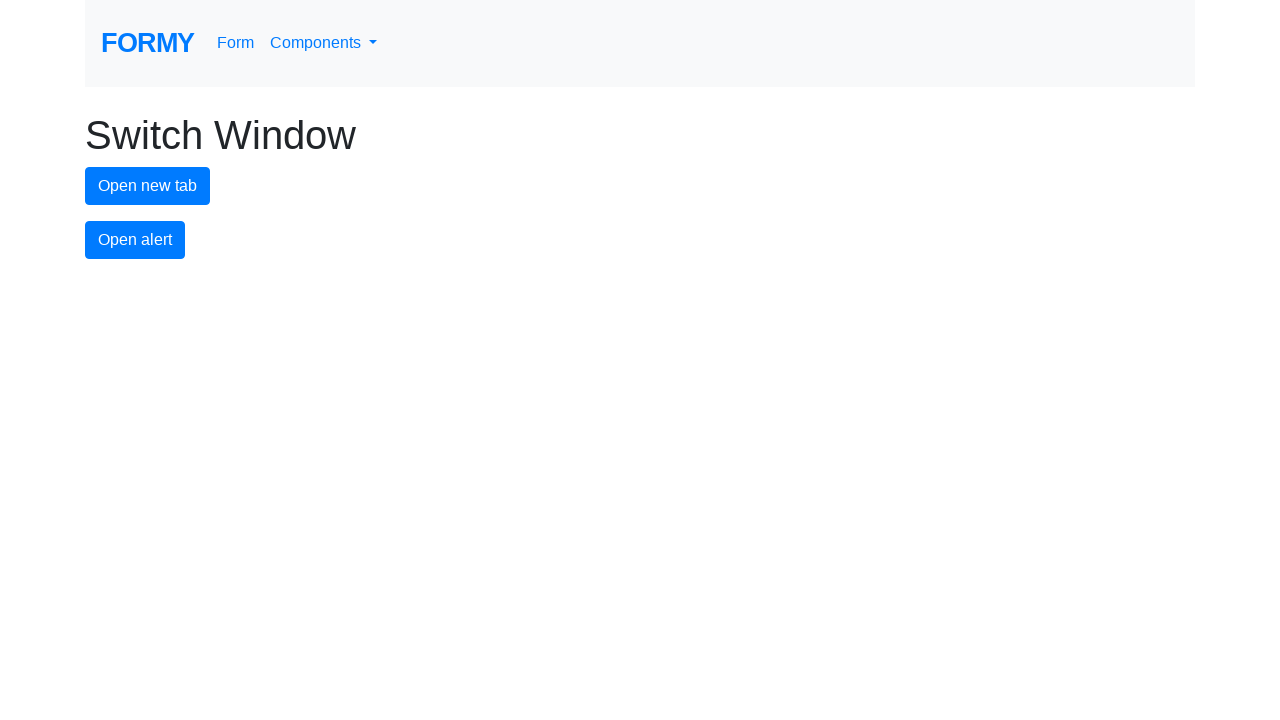

Clicked alert button to trigger JavaScript alert at (135, 240) on #alert-button
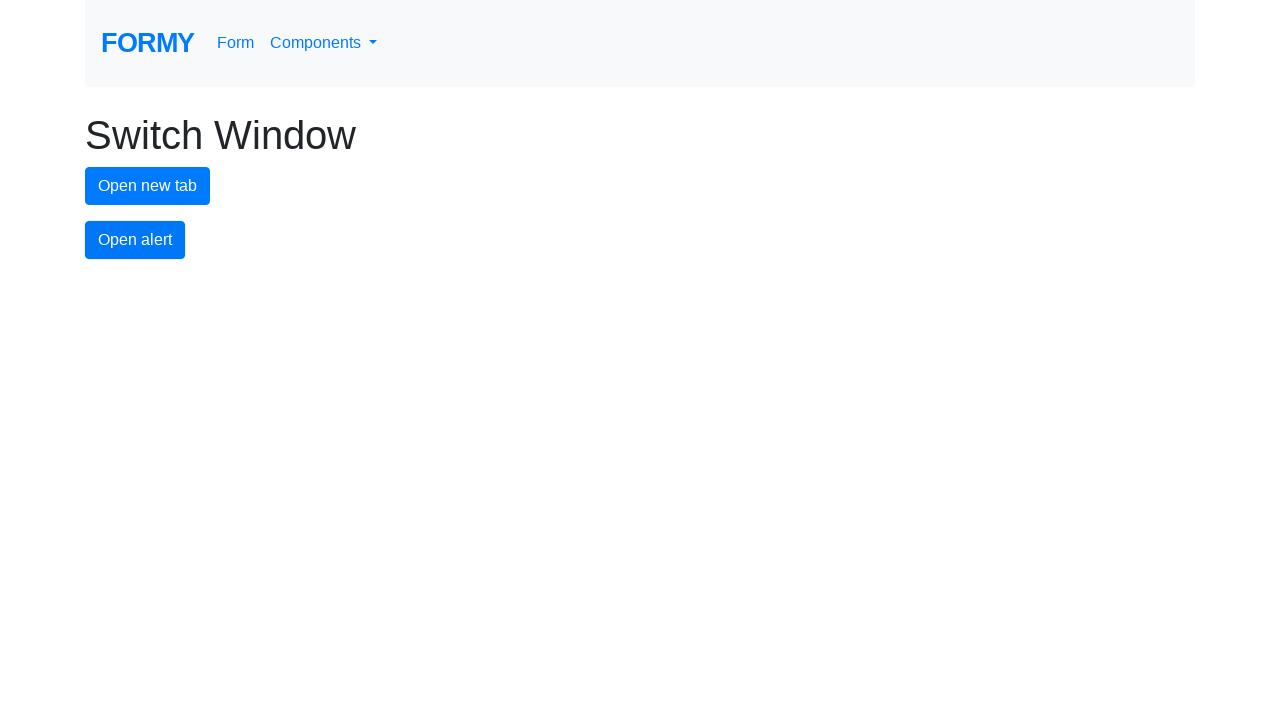

Set up dialog handler to accept alerts
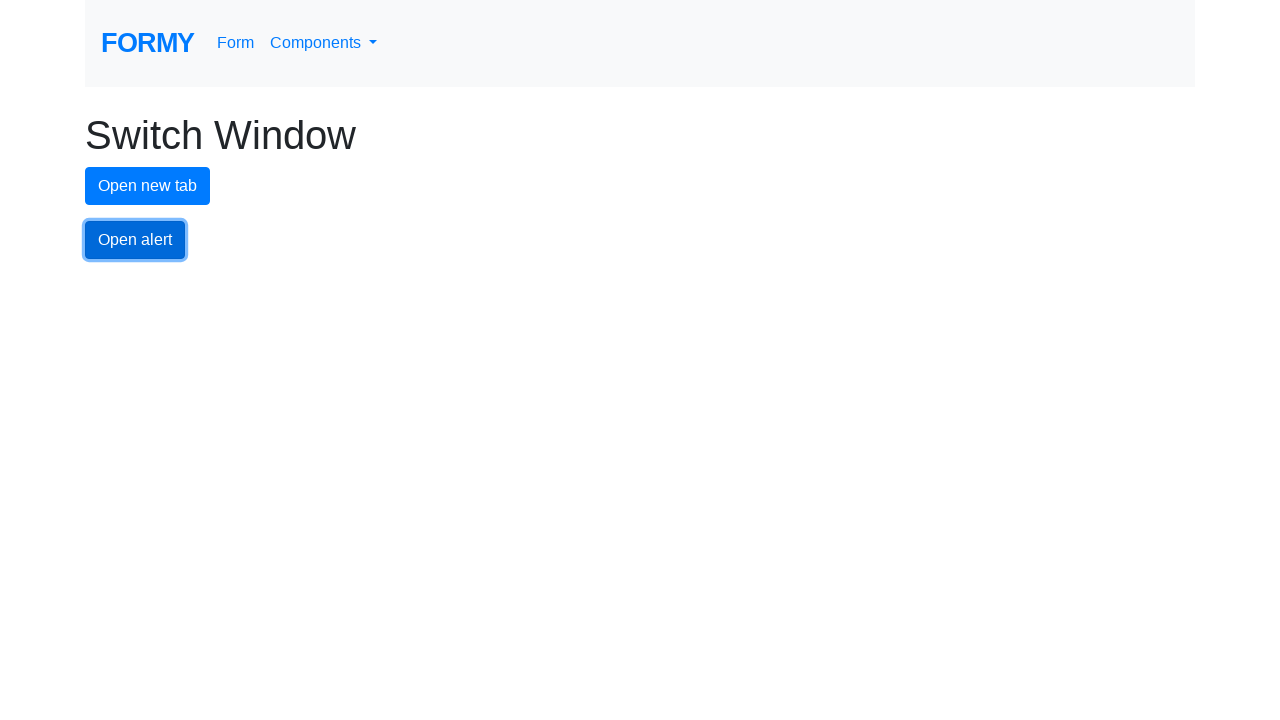

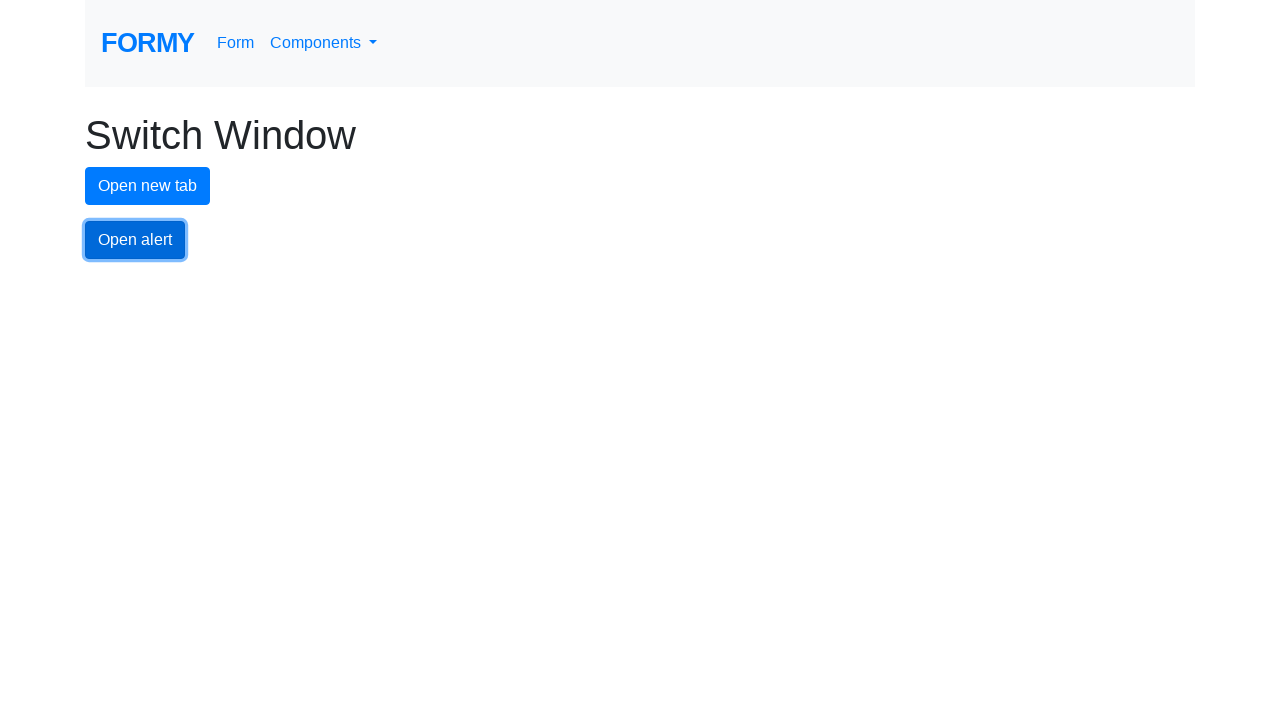